Tests element validation states by checking if elements are displayed, enabled, and selected on dropdown and radio button pages on letcode.in

Starting URL: https://letcode.in/dropdowns

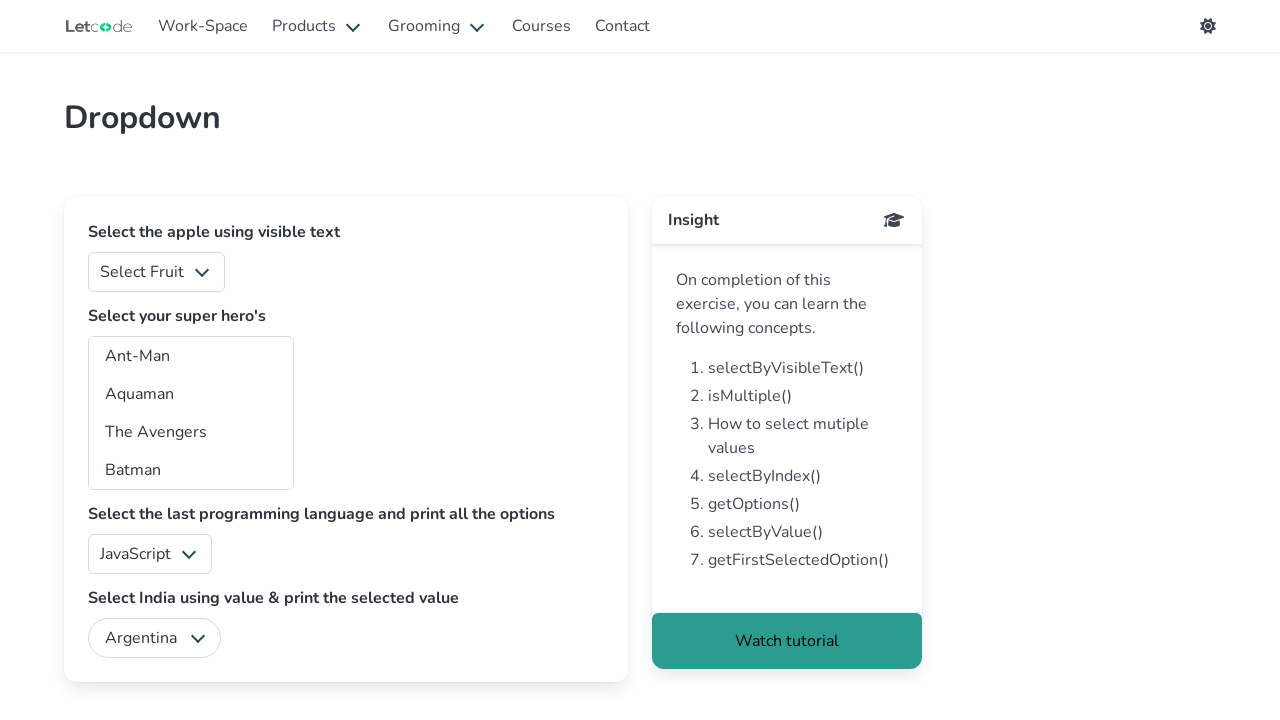

Verified dropdown heading is visible
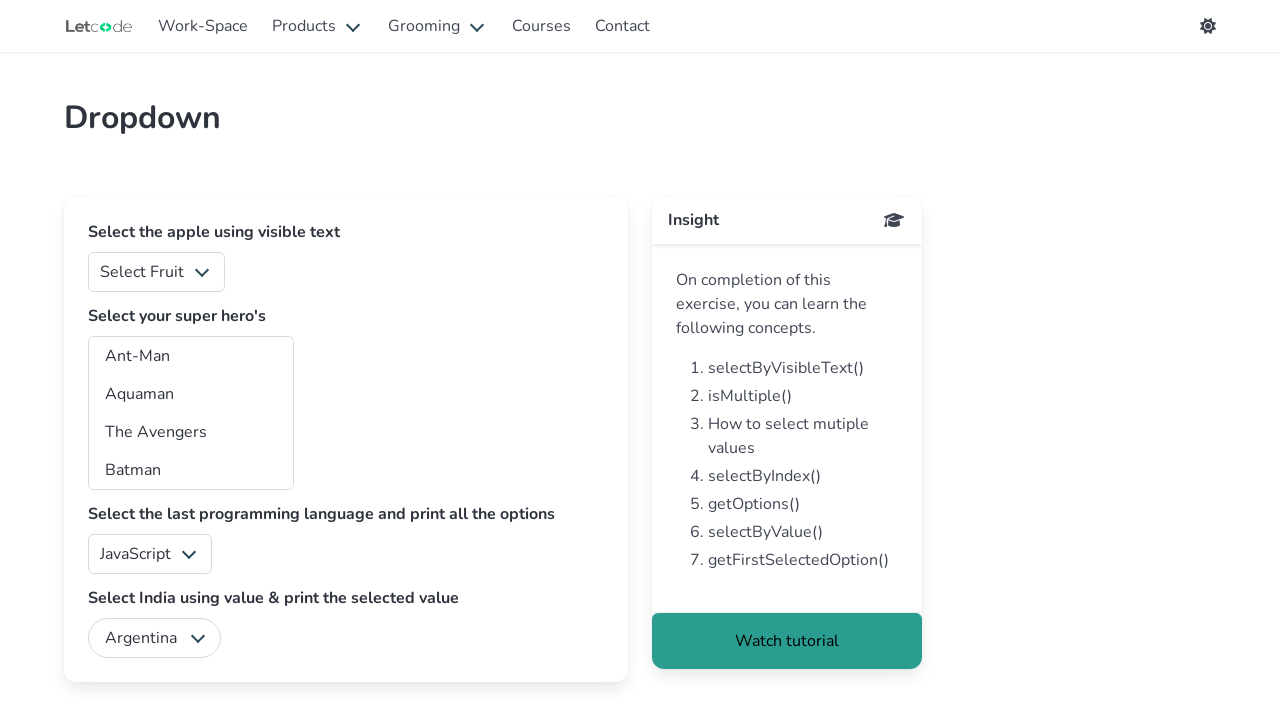

Verified language dropdown is enabled
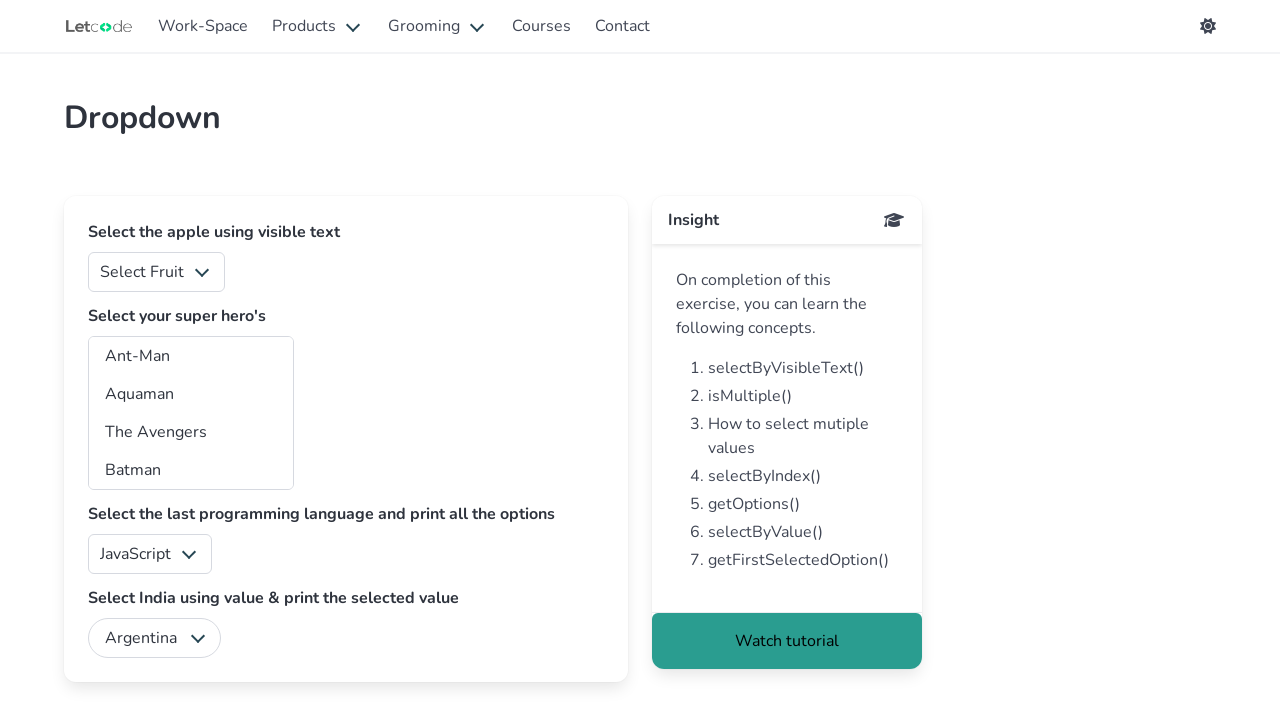

Navigated to radio button page at https://letcode.in/radio
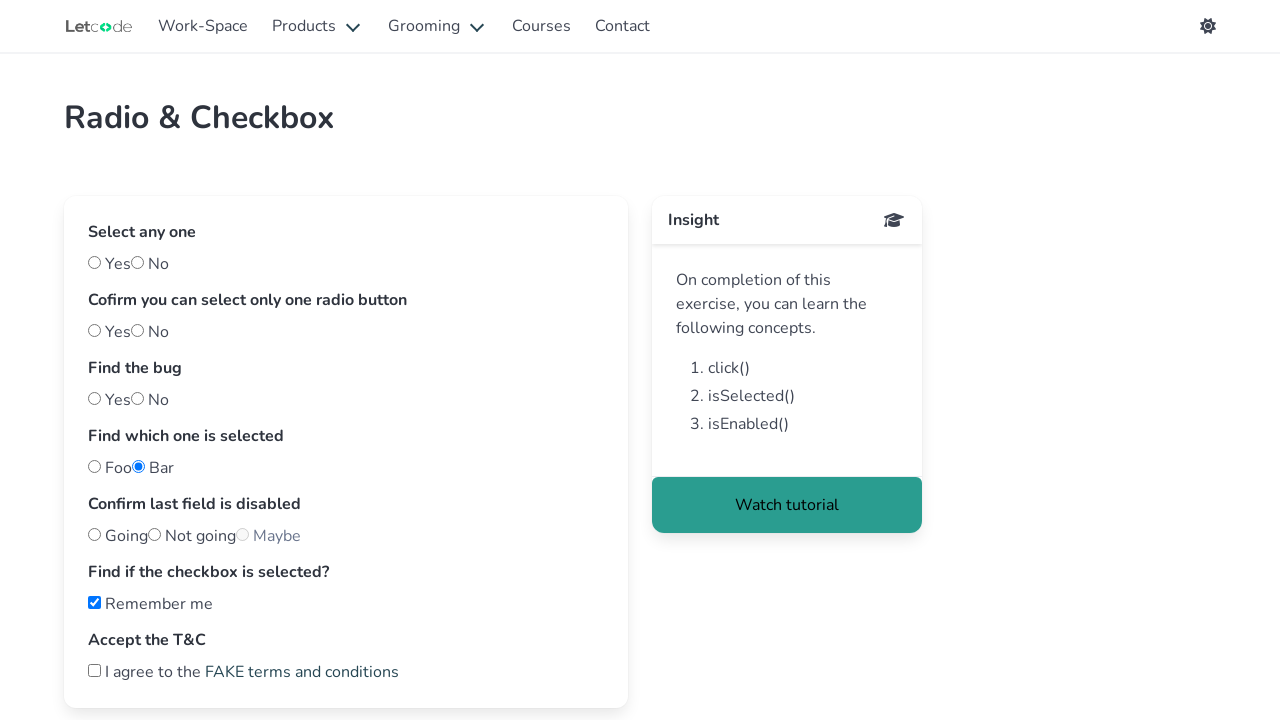

Checked radio button selection state: False
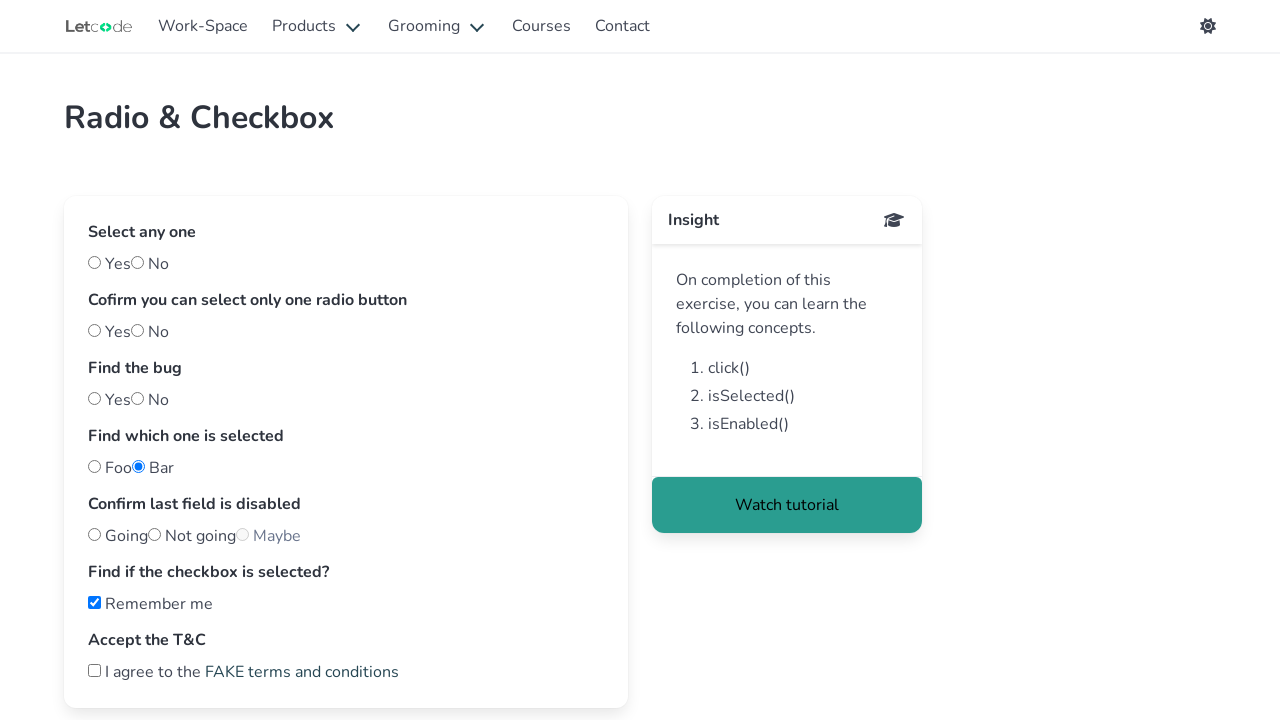

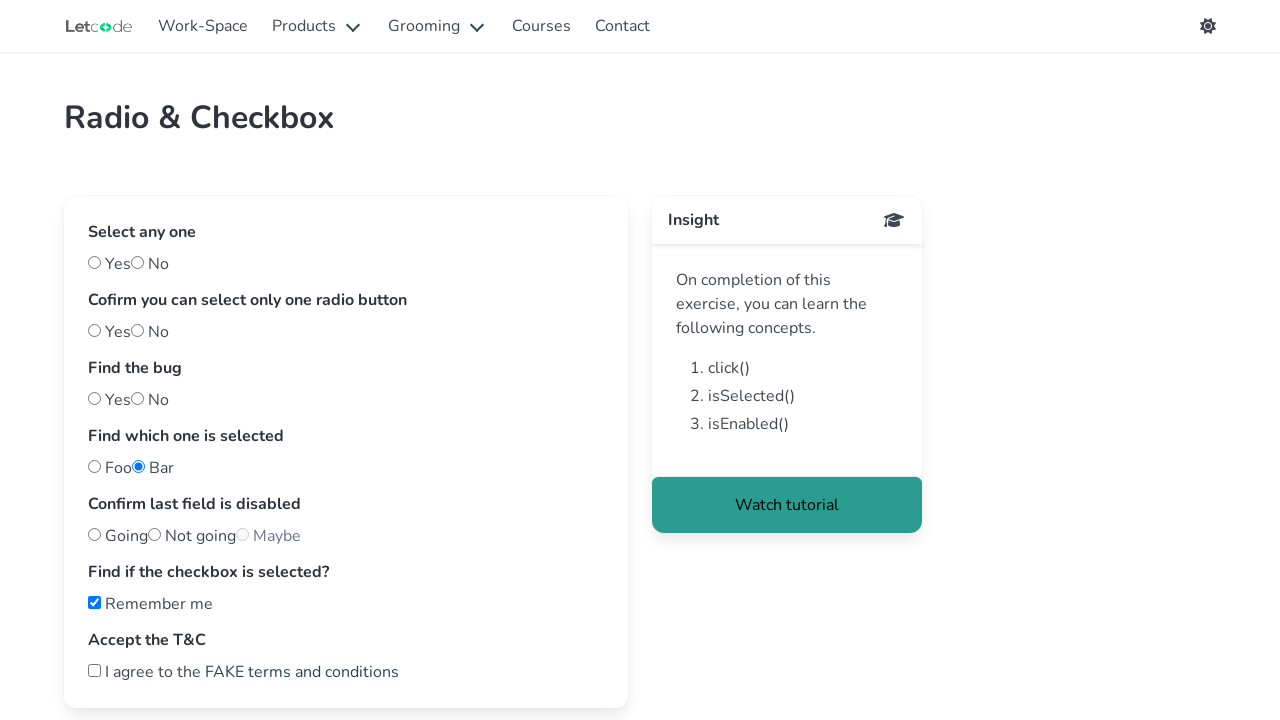